Tests checkbox functionality by checking both checkboxes and then unchecking both checkboxes on a demo page

Starting URL: https://the-internet.herokuapp.com/checkboxes

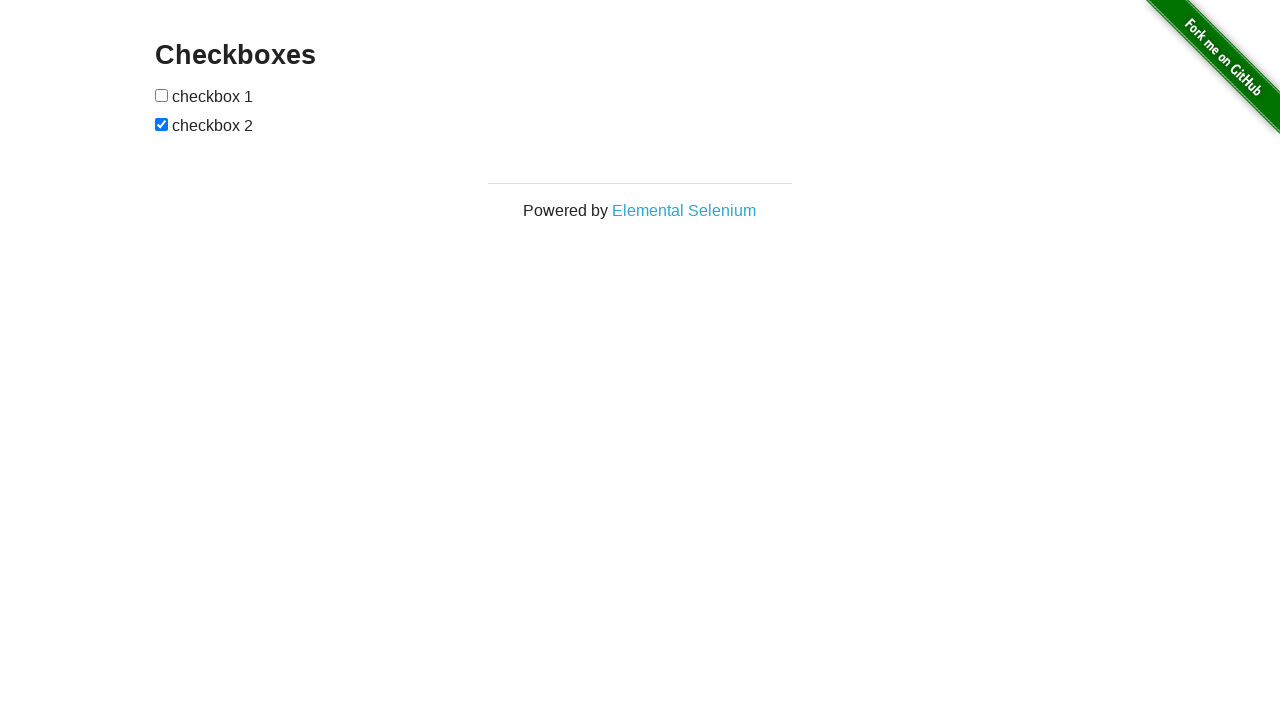

Located the first checkbox element
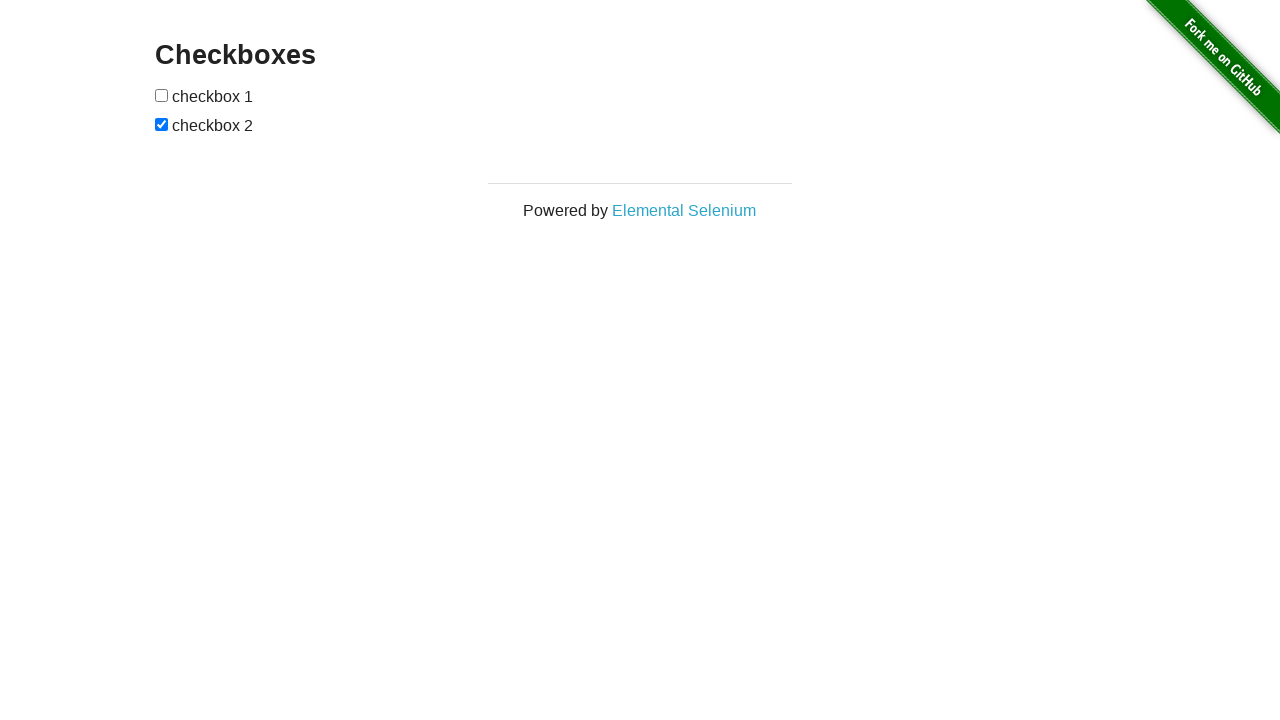

Checked the first checkbox at (162, 95) on xpath=//form[@id='checkboxes']/input[1]
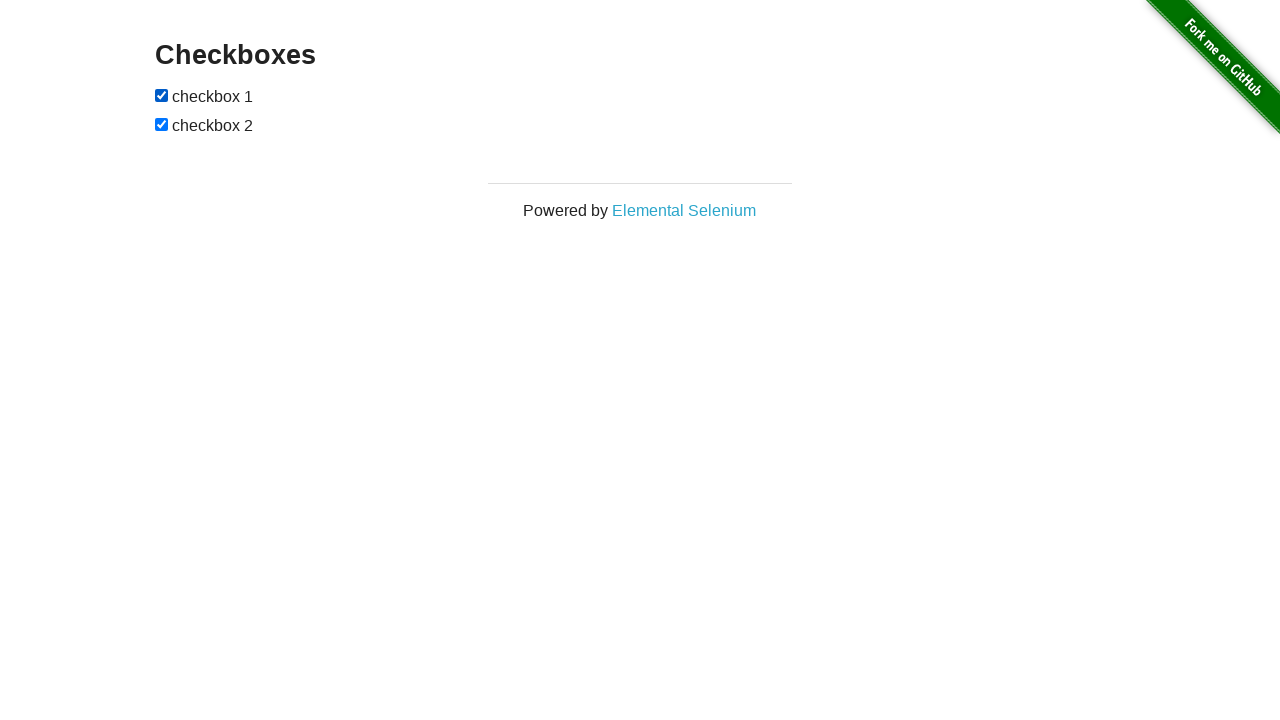

Located the second checkbox element
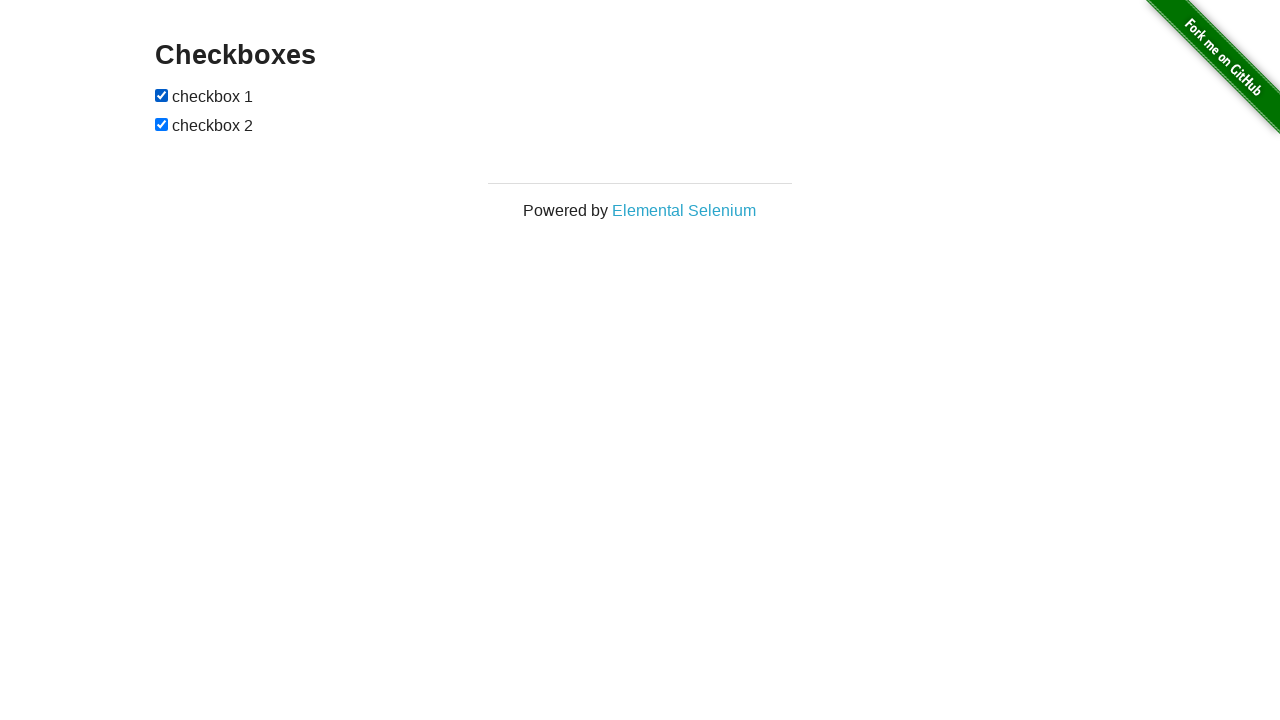

Unchecked the first checkbox at (162, 95) on xpath=//form[@id='checkboxes']/input[1]
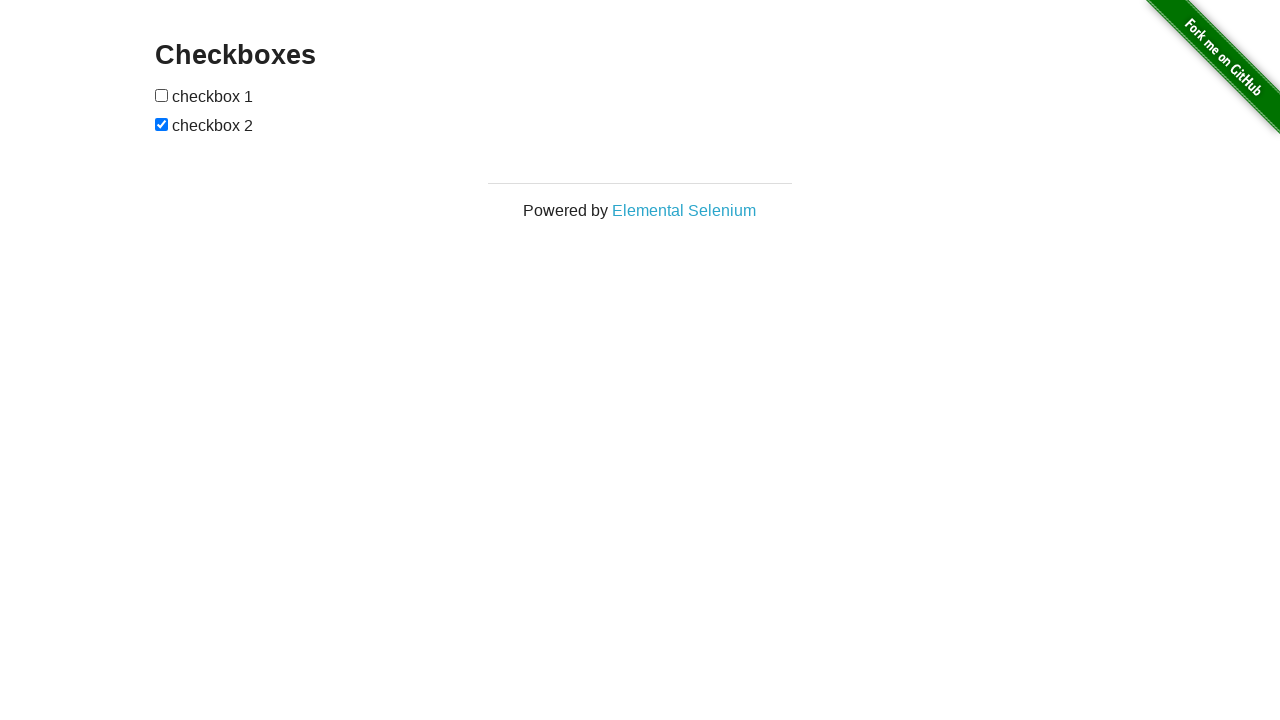

Unchecked the second checkbox at (162, 124) on xpath=//form[@id='checkboxes']/input[2]
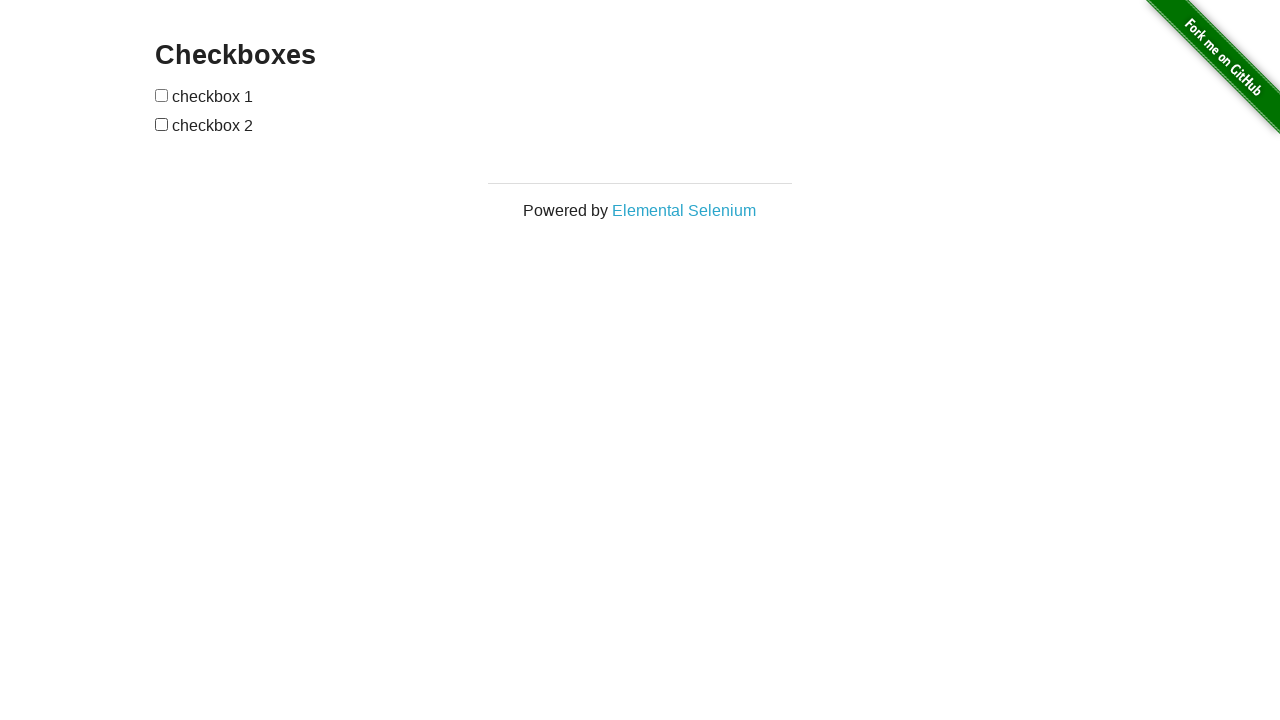

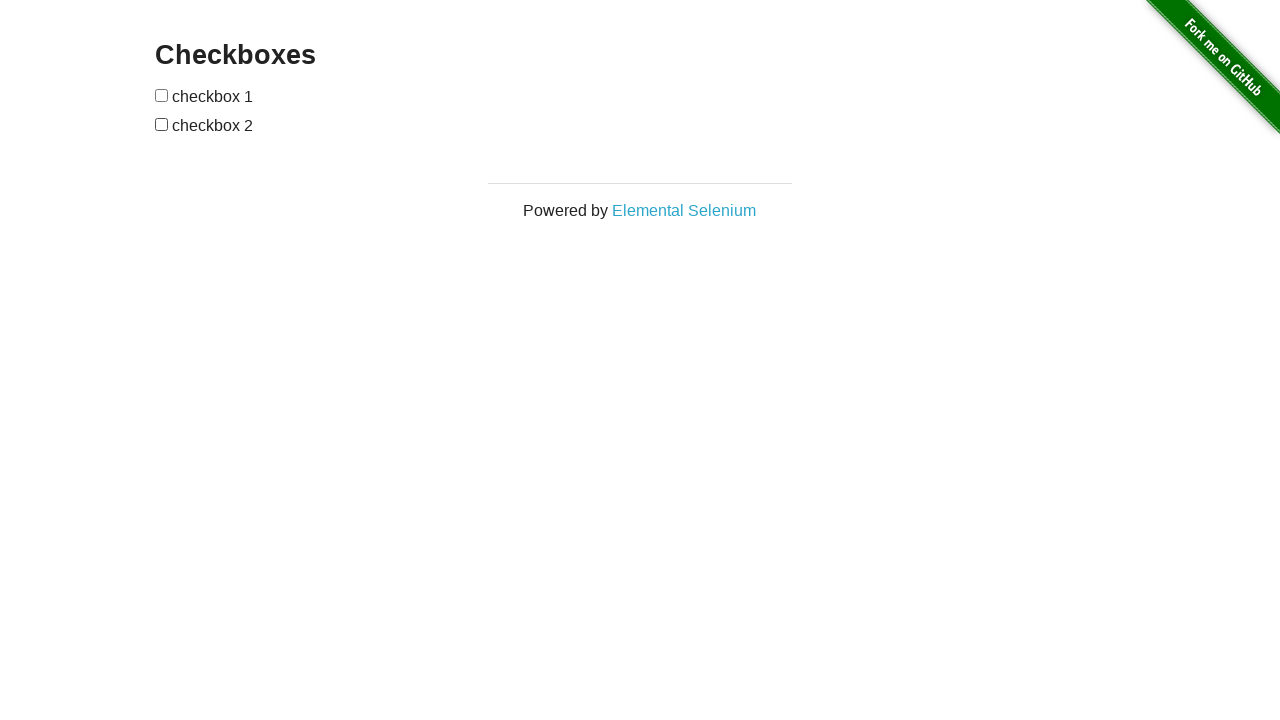